Verifies that the ORDER NOW button on Cybertruck page is clickable

Starting URL: https://www.tesla.com/

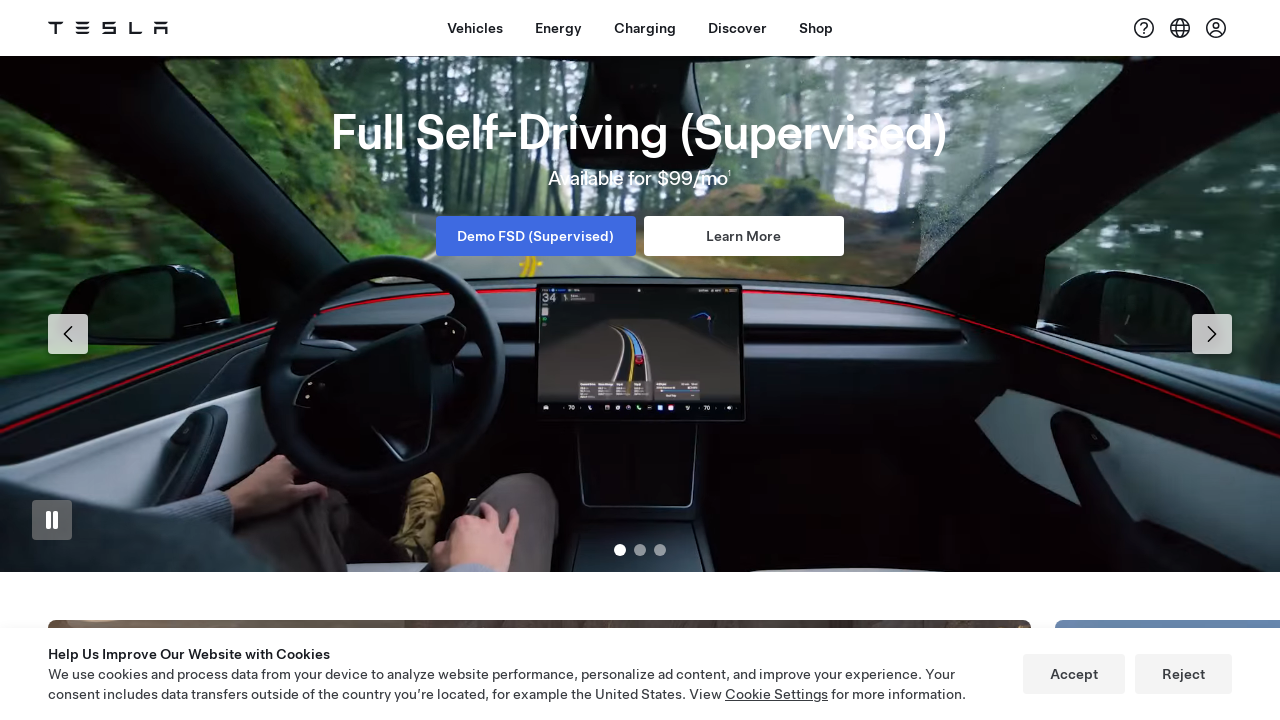

Hovered over Vehicles menu item at (475, 28) on xpath=//span[@class='tds-site-nav-item-text'][contains(.,'Vehicles')]
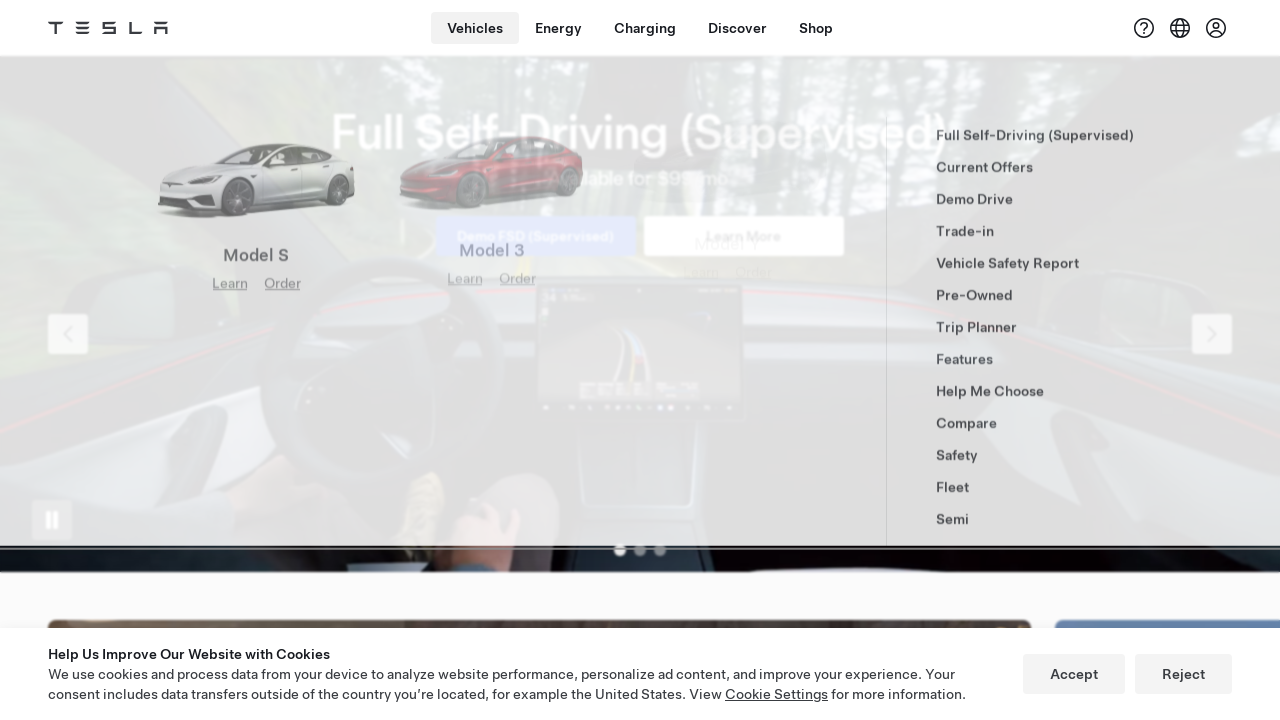

Clicked on Cybertruck image at (492, 374) on (//img[@alt='Cybertruck'])[1]
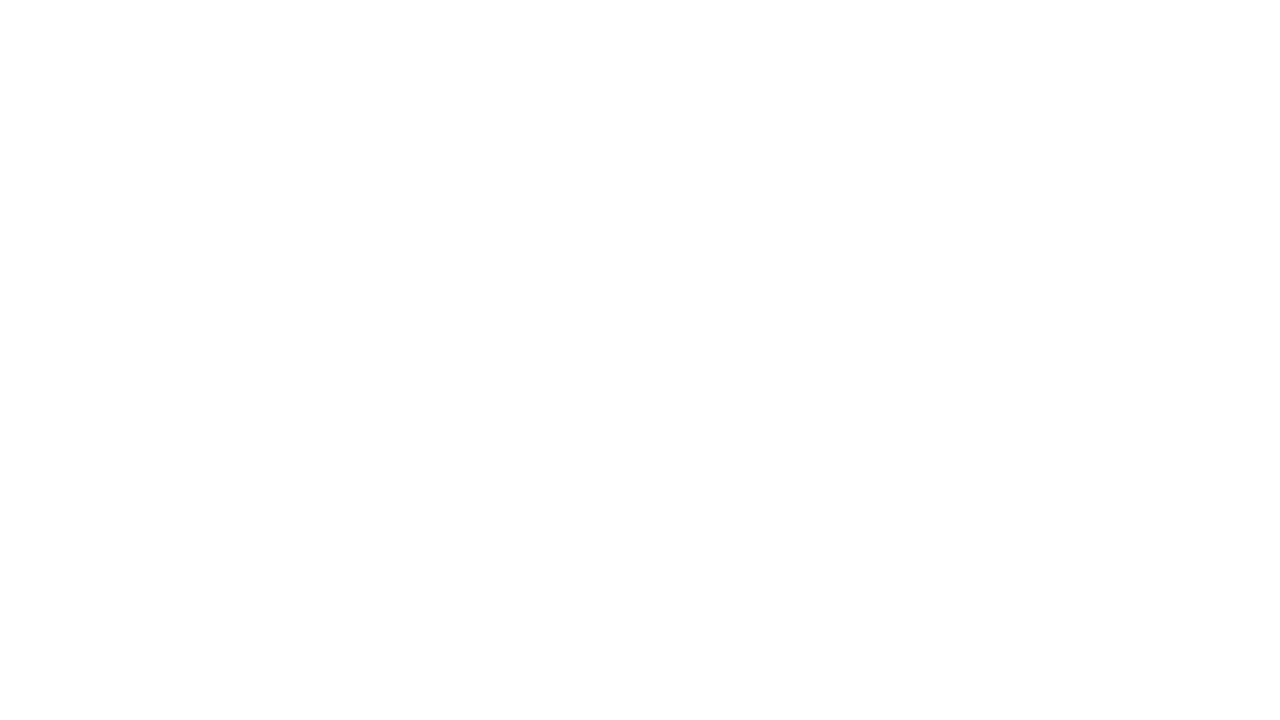

Clicked ORDER NOW button on Cybertruck page at (510, 360) on xpath=//a[@href='cybertruck/design']
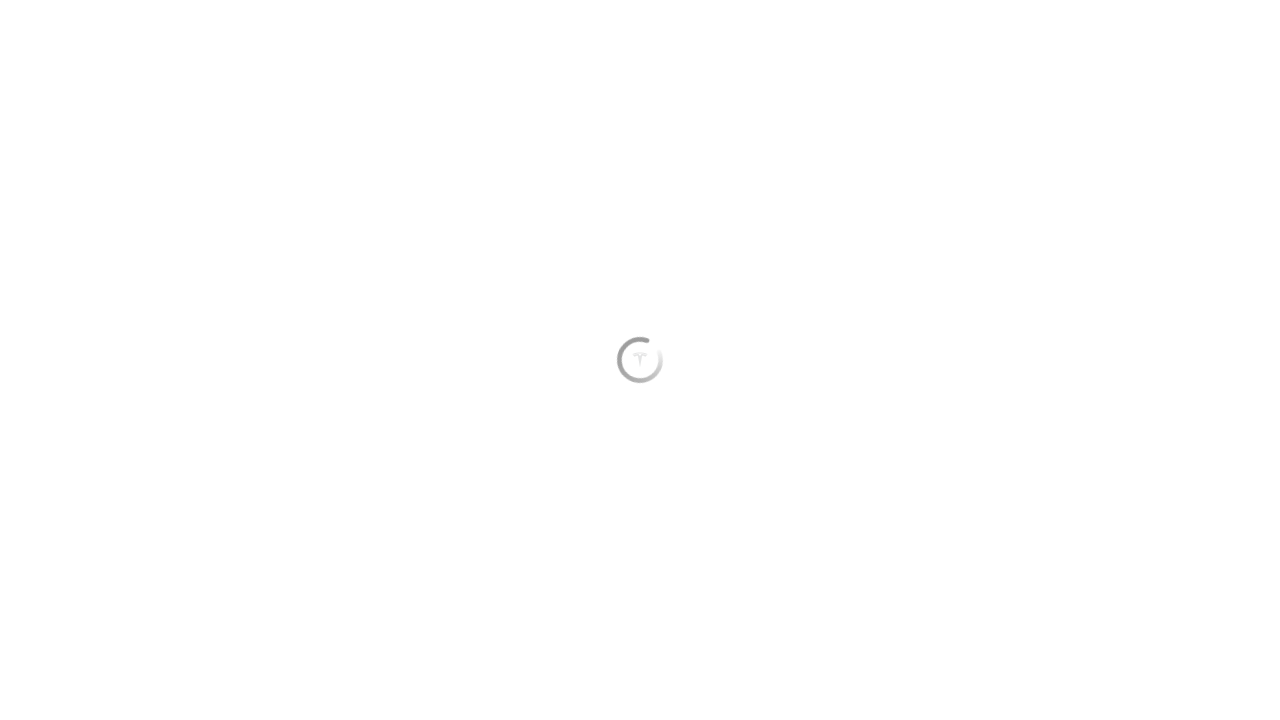

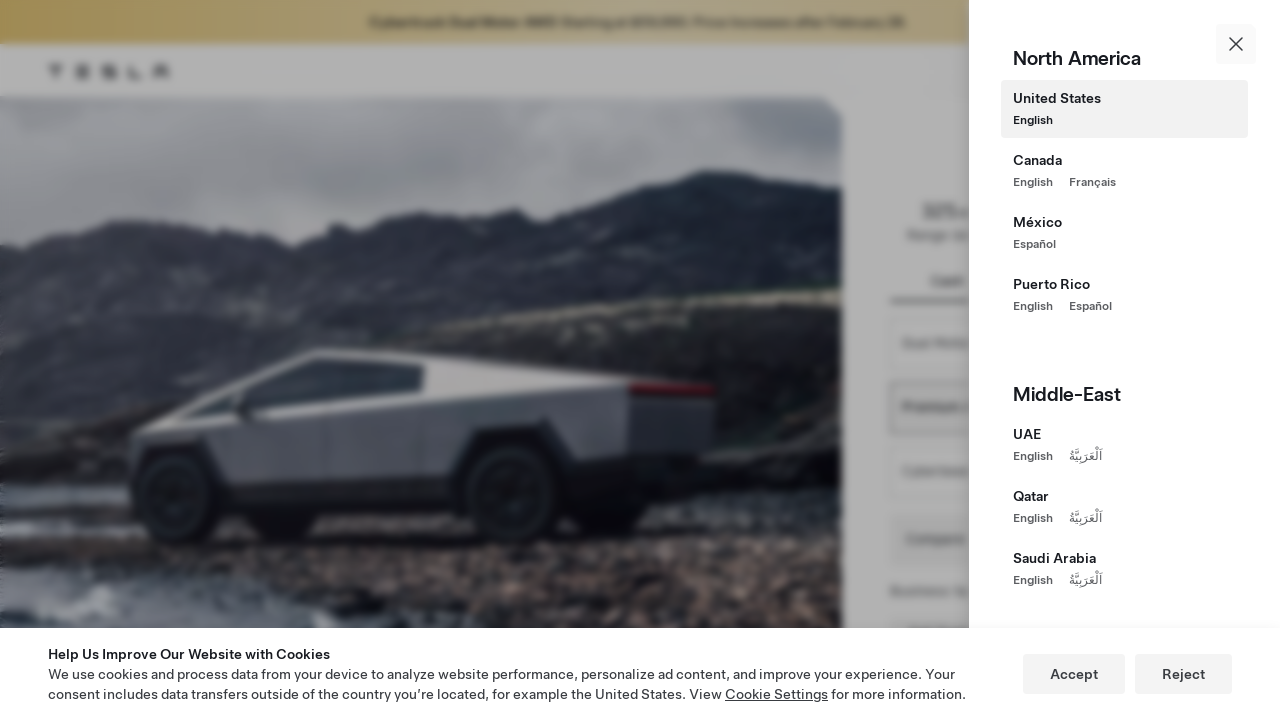